Tests that main and footer sections become visible when a todo item is added

Starting URL: https://demo.playwright.dev/todomvc

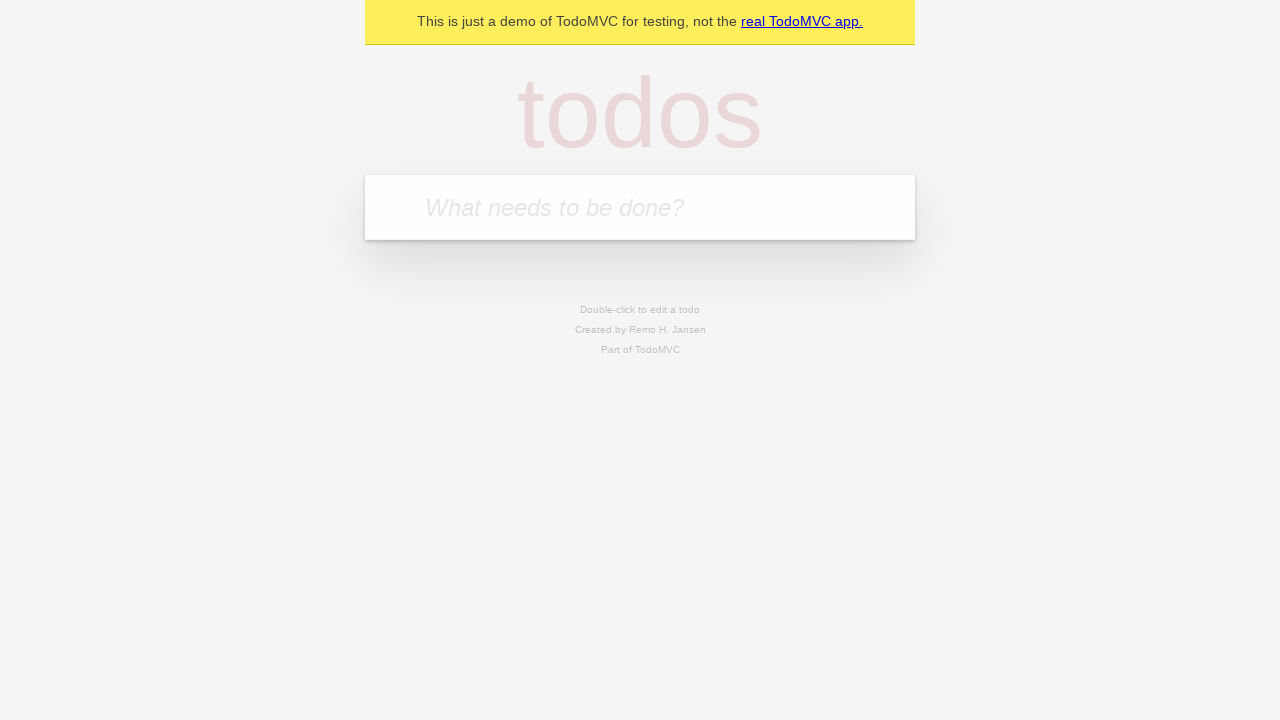

Filled new todo input with 'buy some cheese' on .new-todo
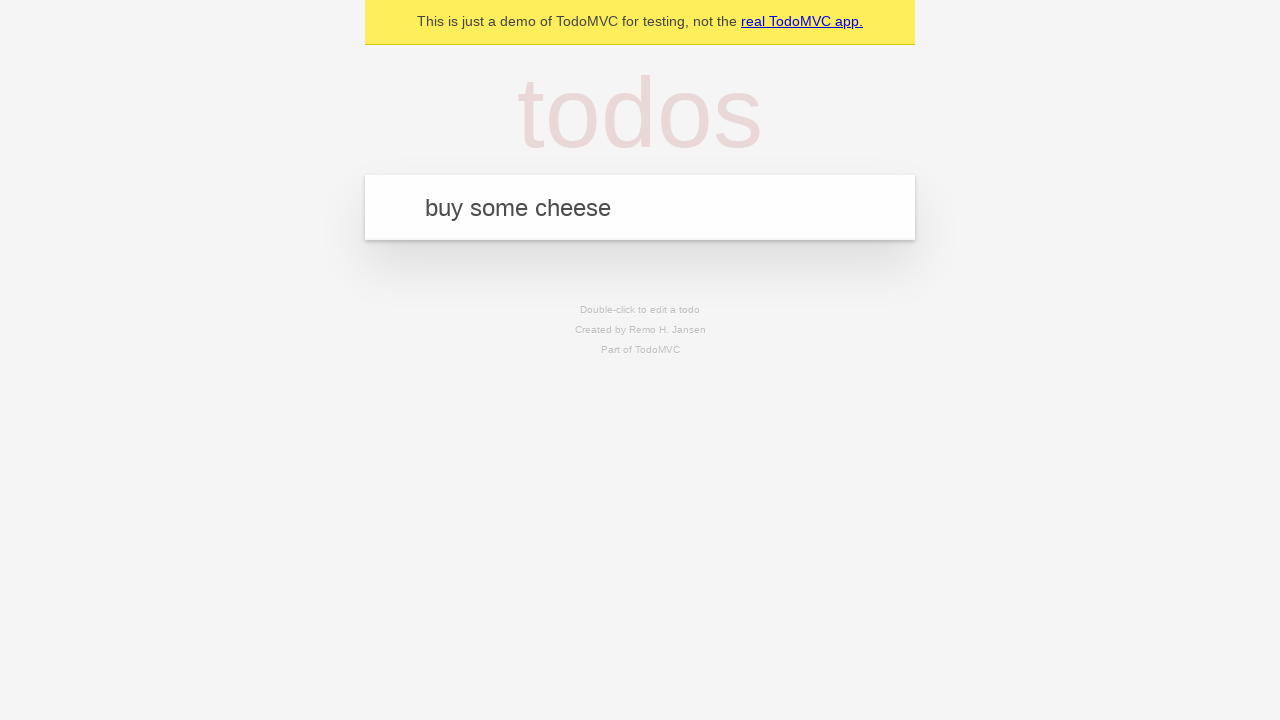

Pressed Enter to add todo item on .new-todo
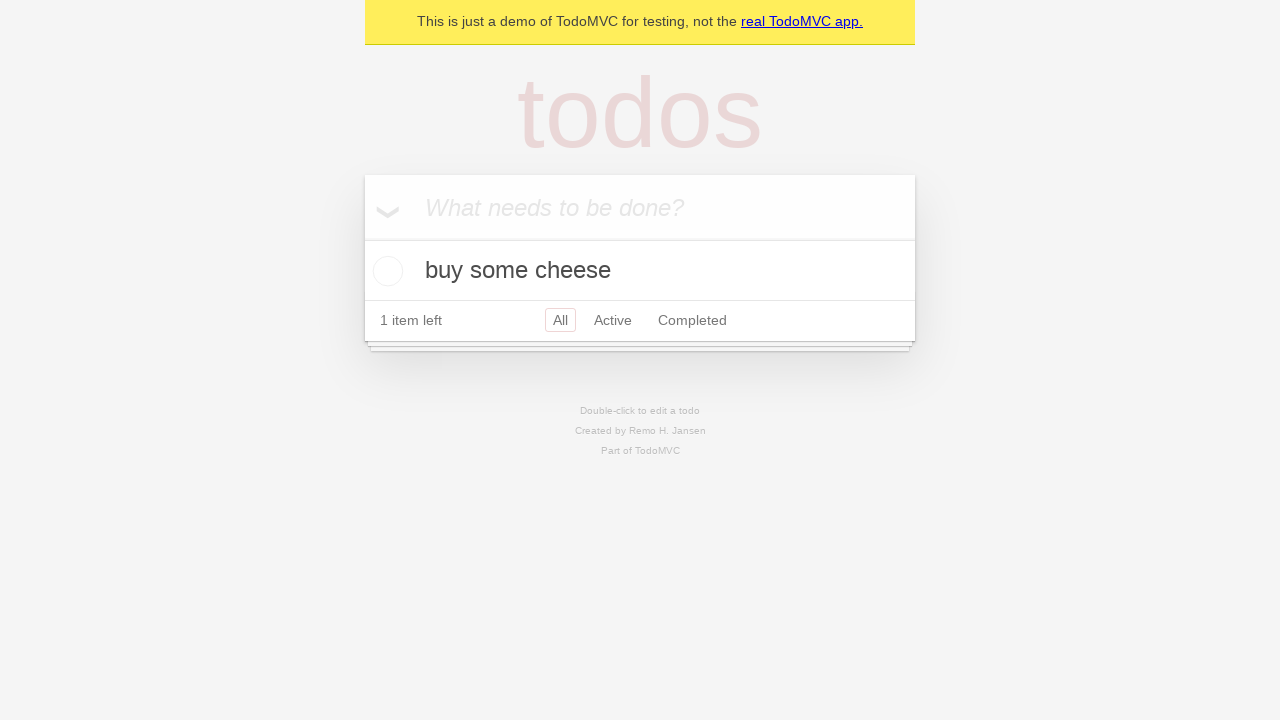

Main section became visible
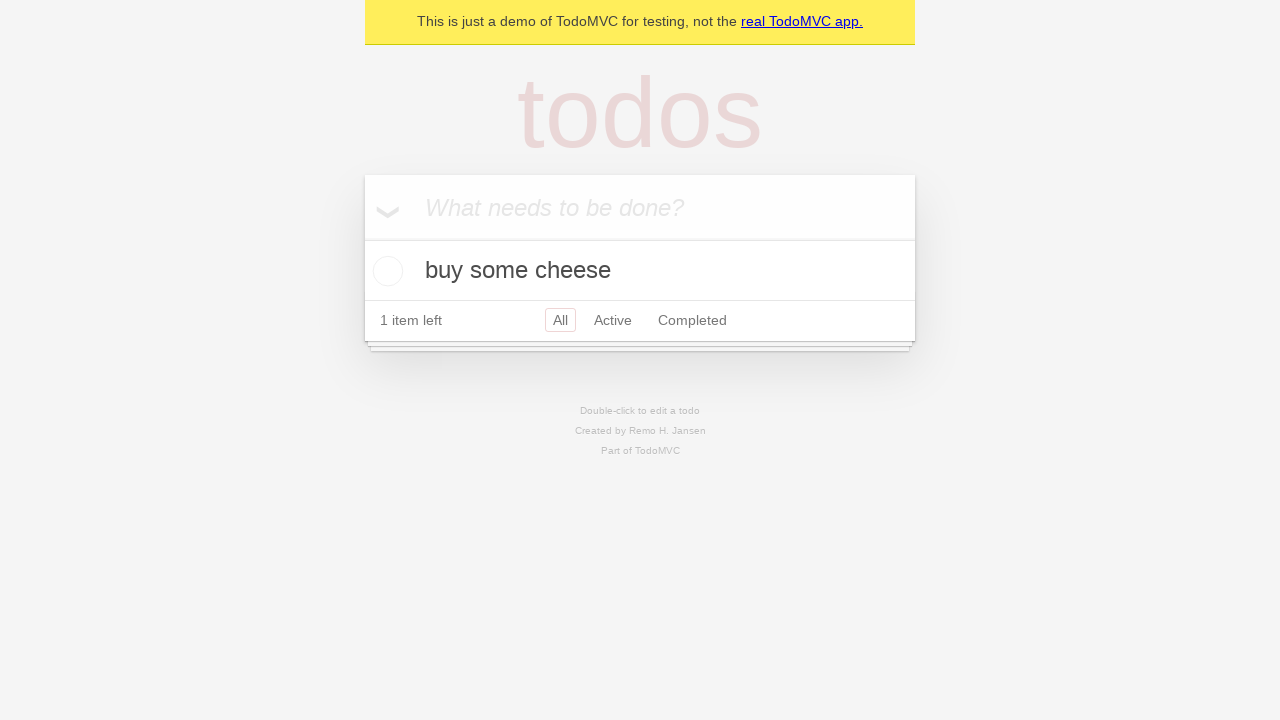

Footer section became visible
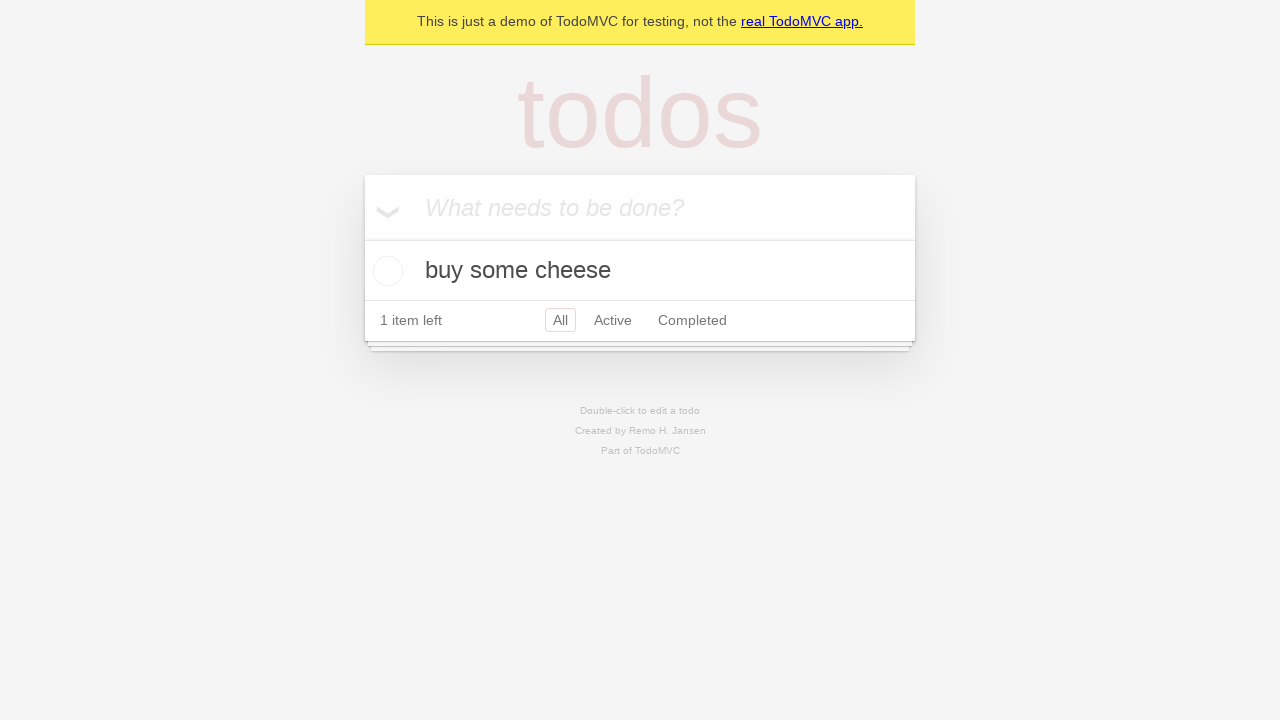

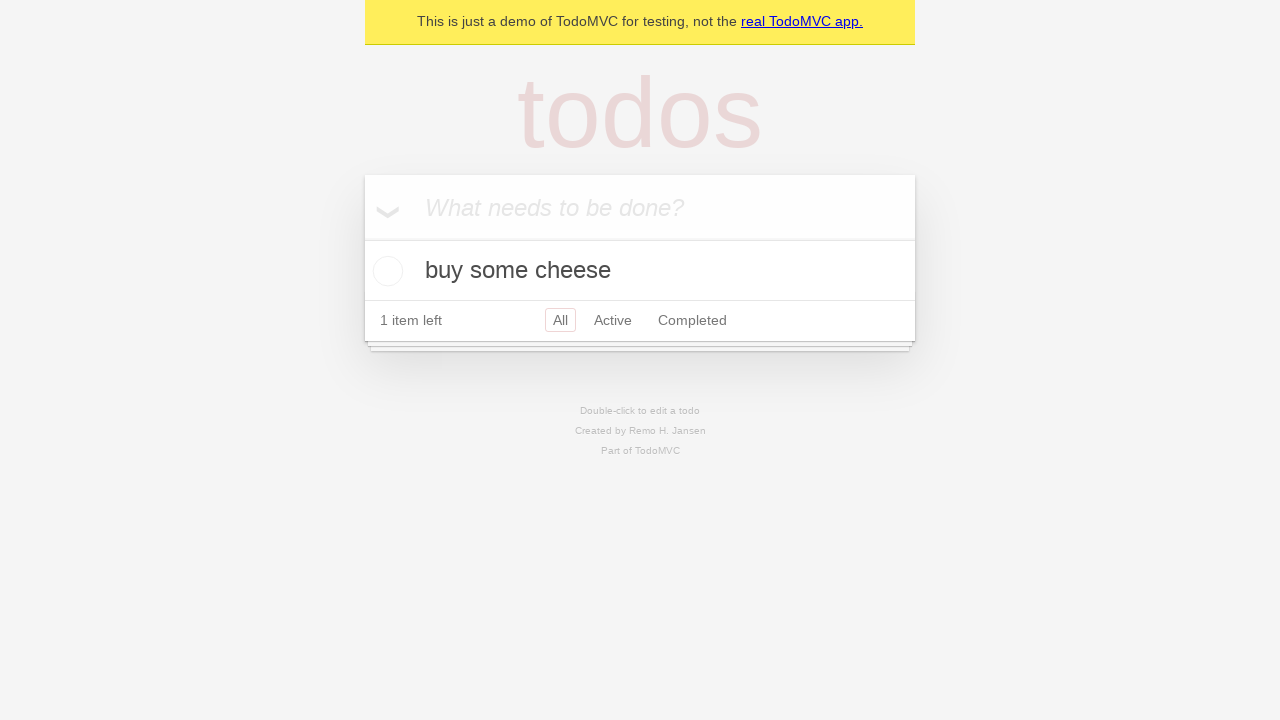